Tests checkbox functionality by verifying initial unchecked state, clicking to select it, and verifying the selected state on a practice dropdown page

Starting URL: https://rahulshettyacademy.com/dropdownsPractise/

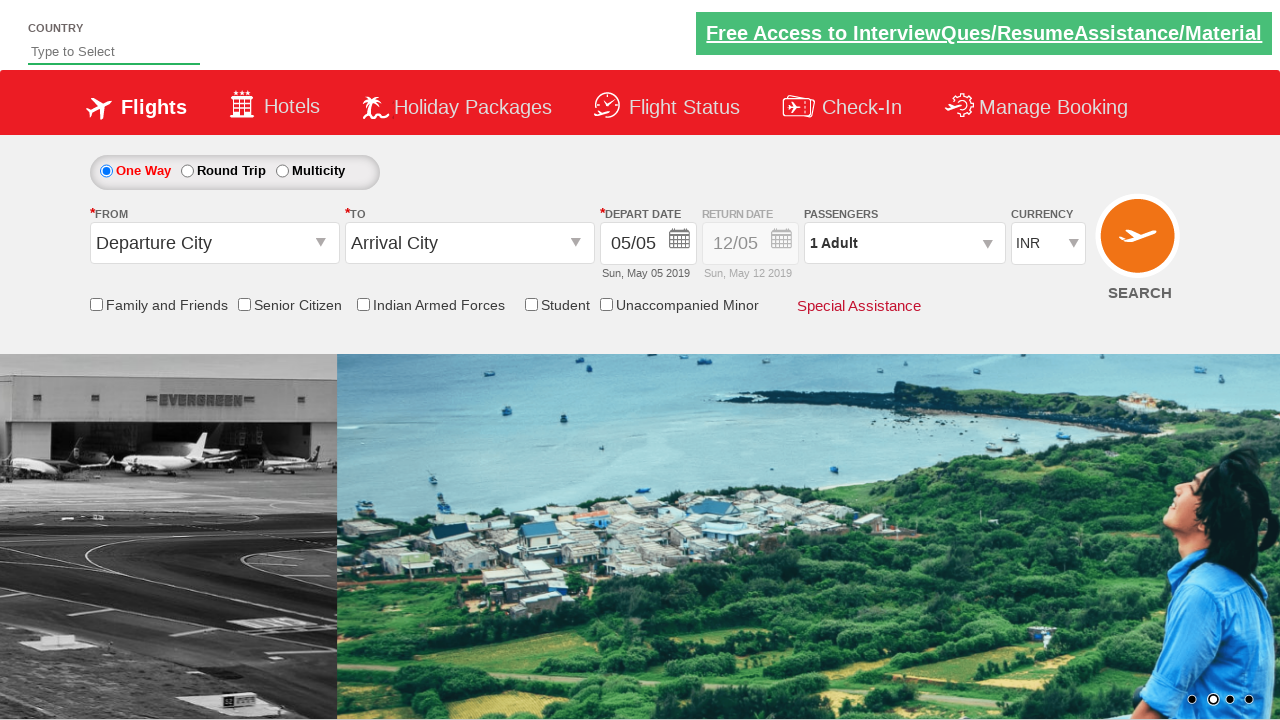

Located the Friends and Family checkbox element
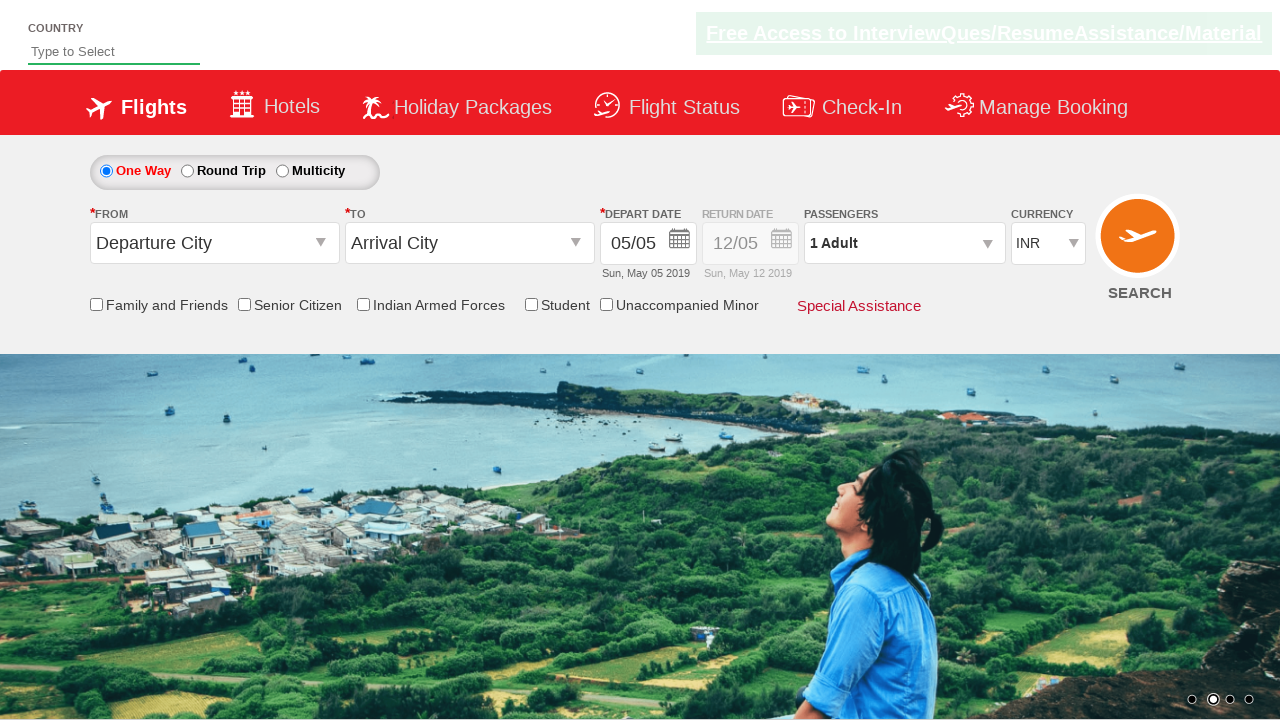

Verified checkbox is initially unchecked
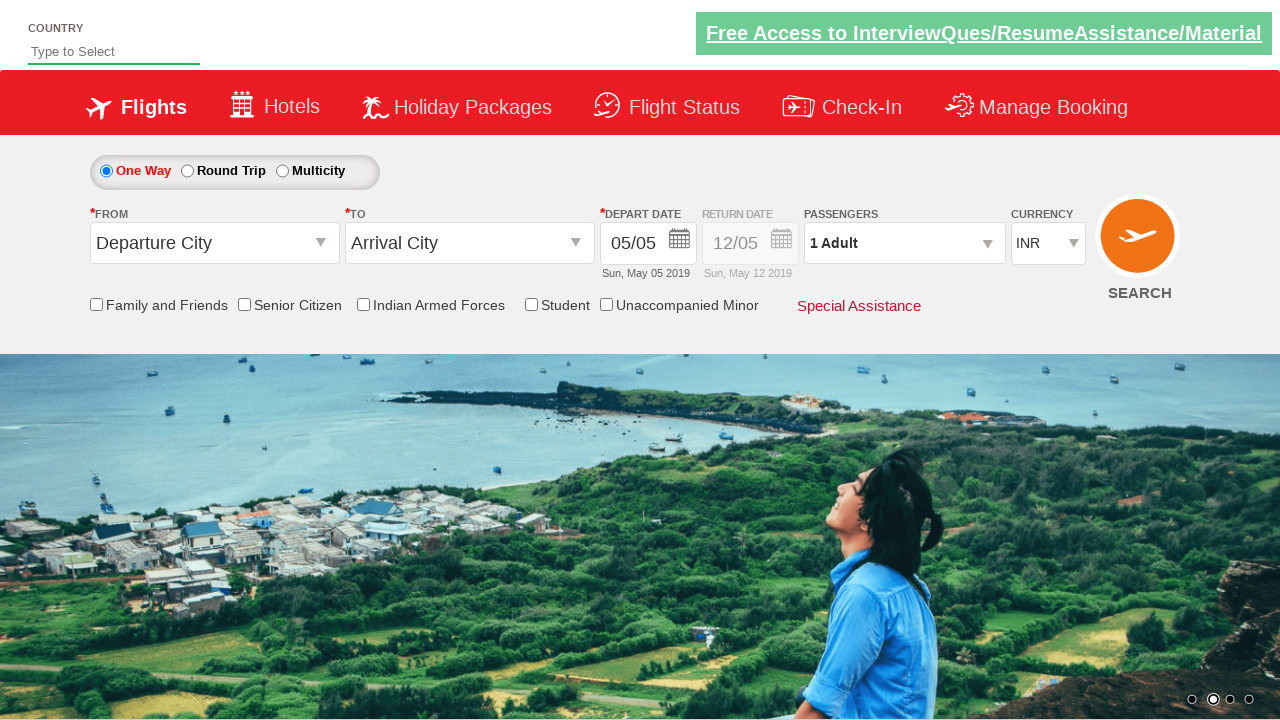

Clicked the Friends and Family checkbox to select it at (96, 304) on input[id*='friendsandfamily']
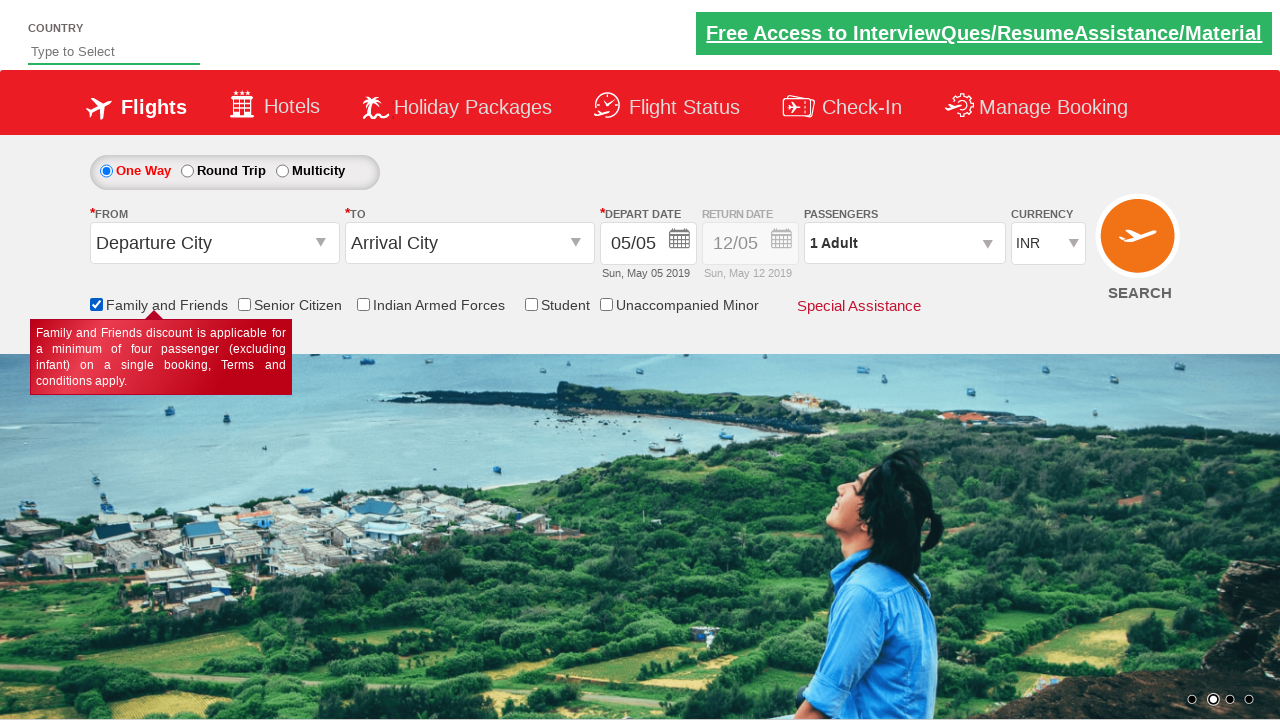

Verified checkbox is now checked after clicking
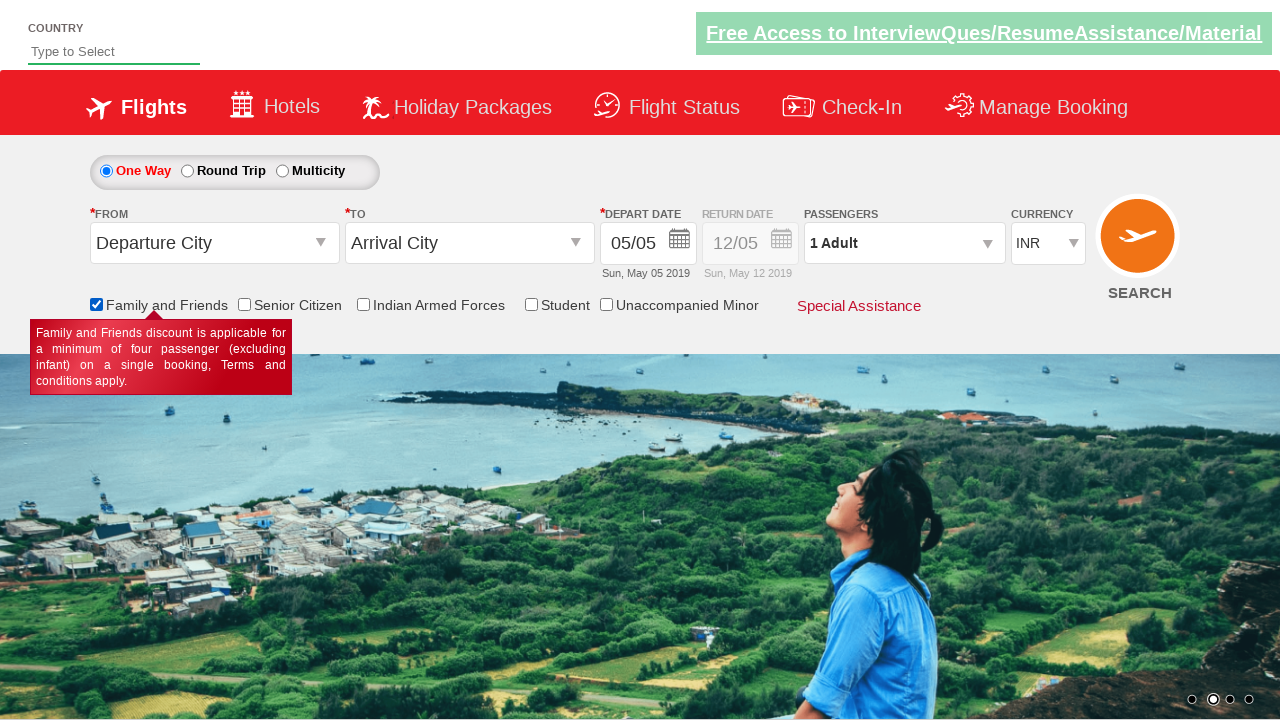

Counted total checkboxes on page: 6
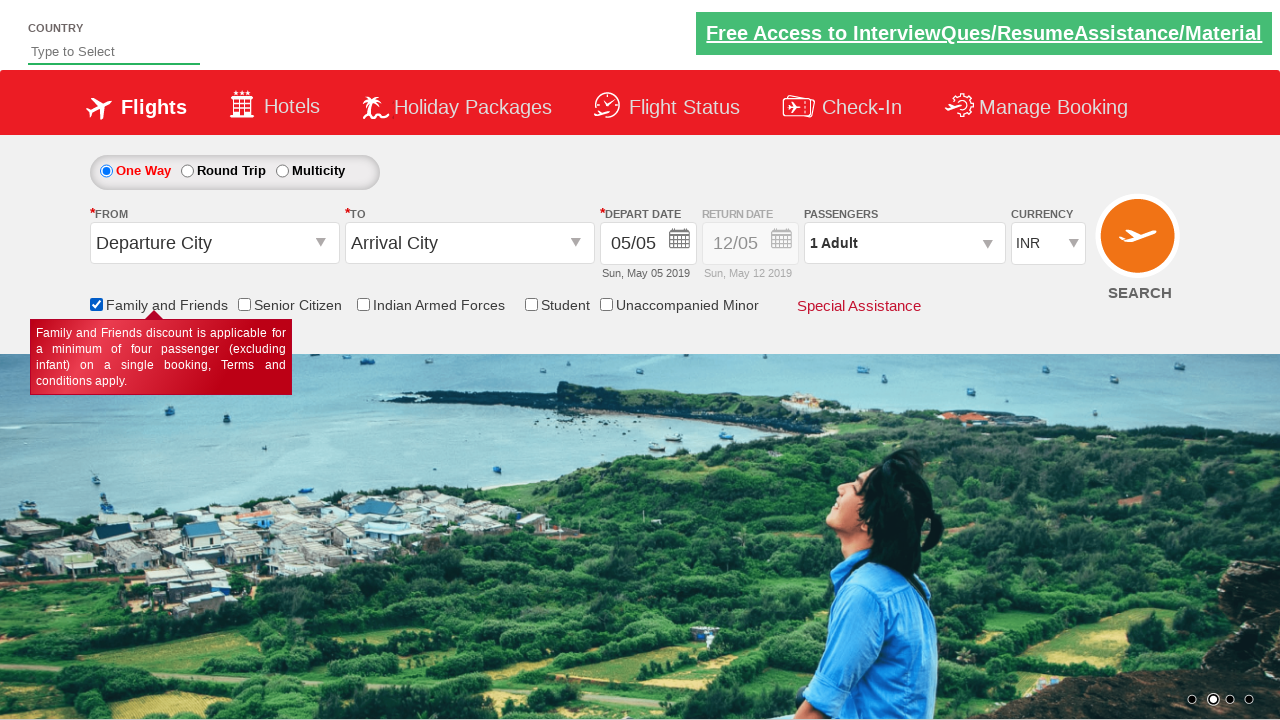

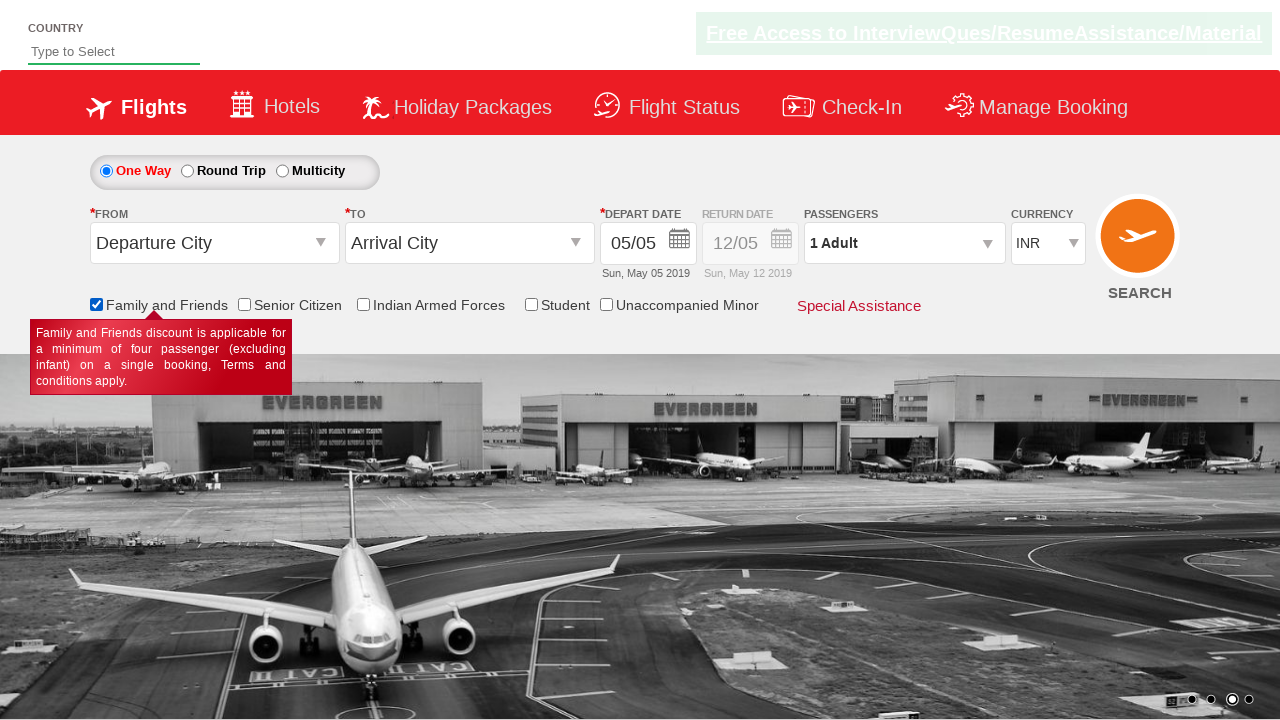